Tests dynamically loaded elements by clicking start and waiting for content to load

Starting URL: http://the-internet.herokuapp.com/dynamic_loading/2

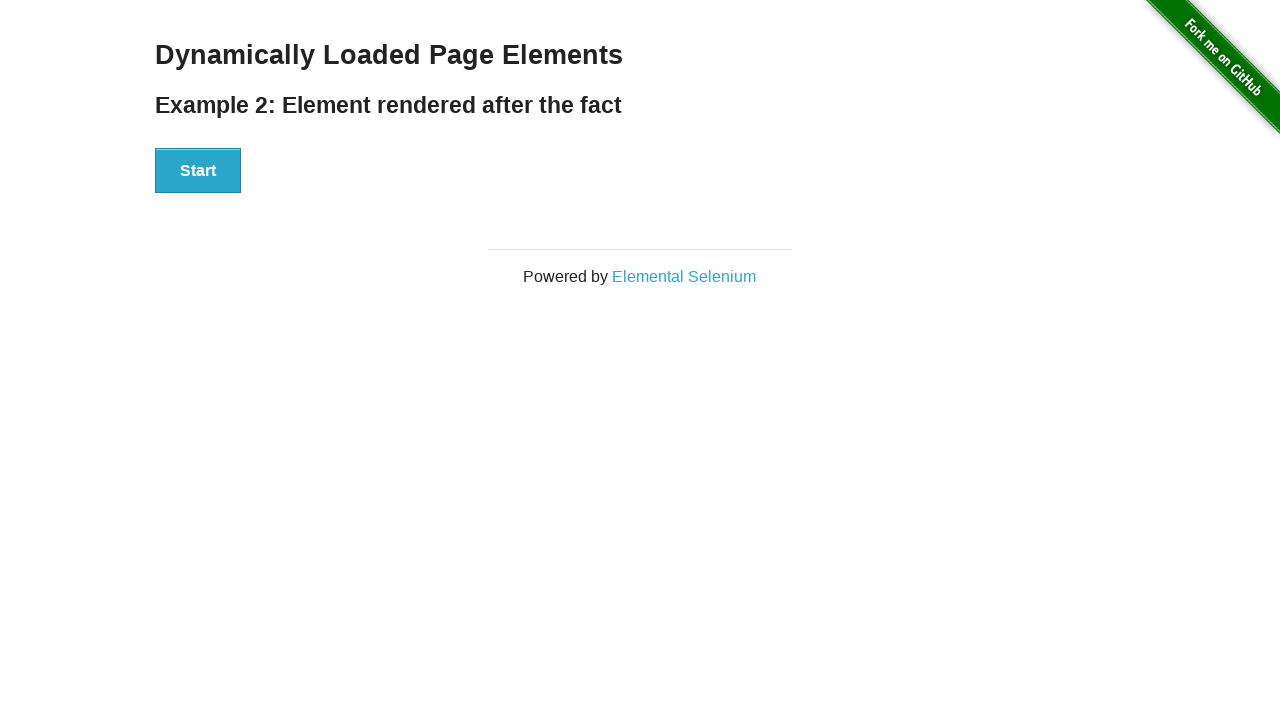

Clicked Start button to initiate dynamic loading at (198, 171) on button:has-text('Start')
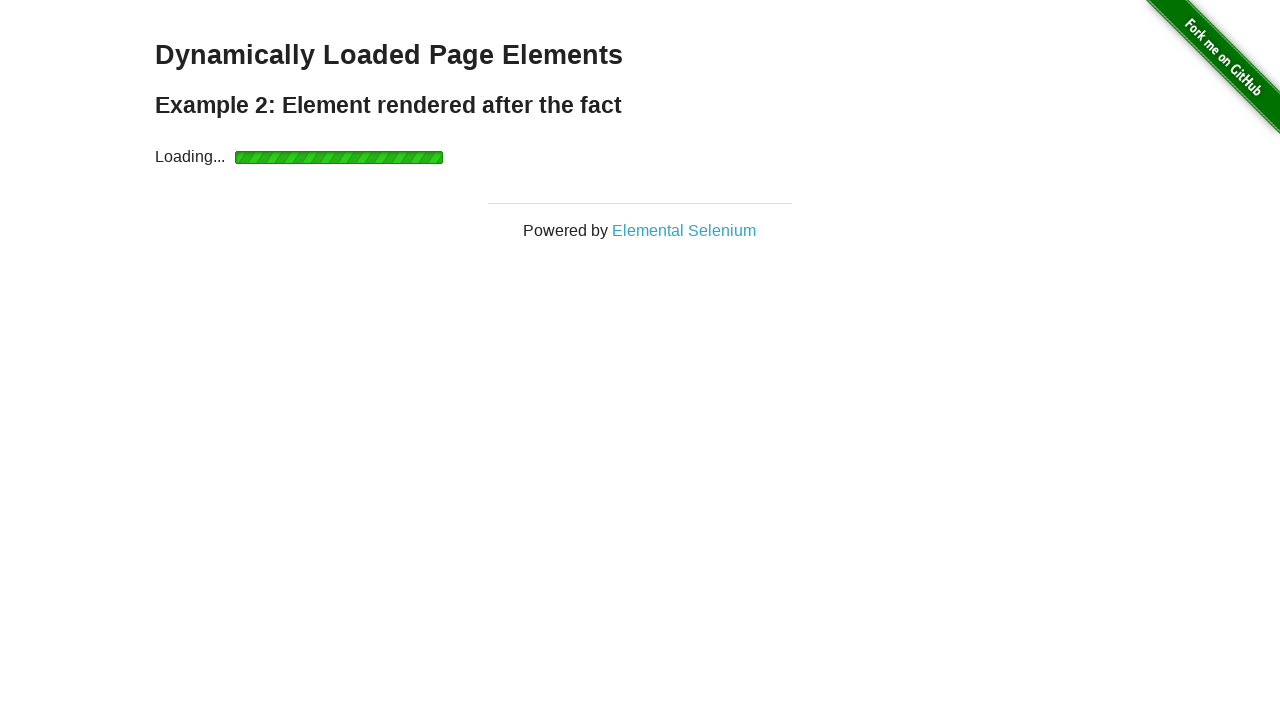

Dynamically loaded content appeared with finish text
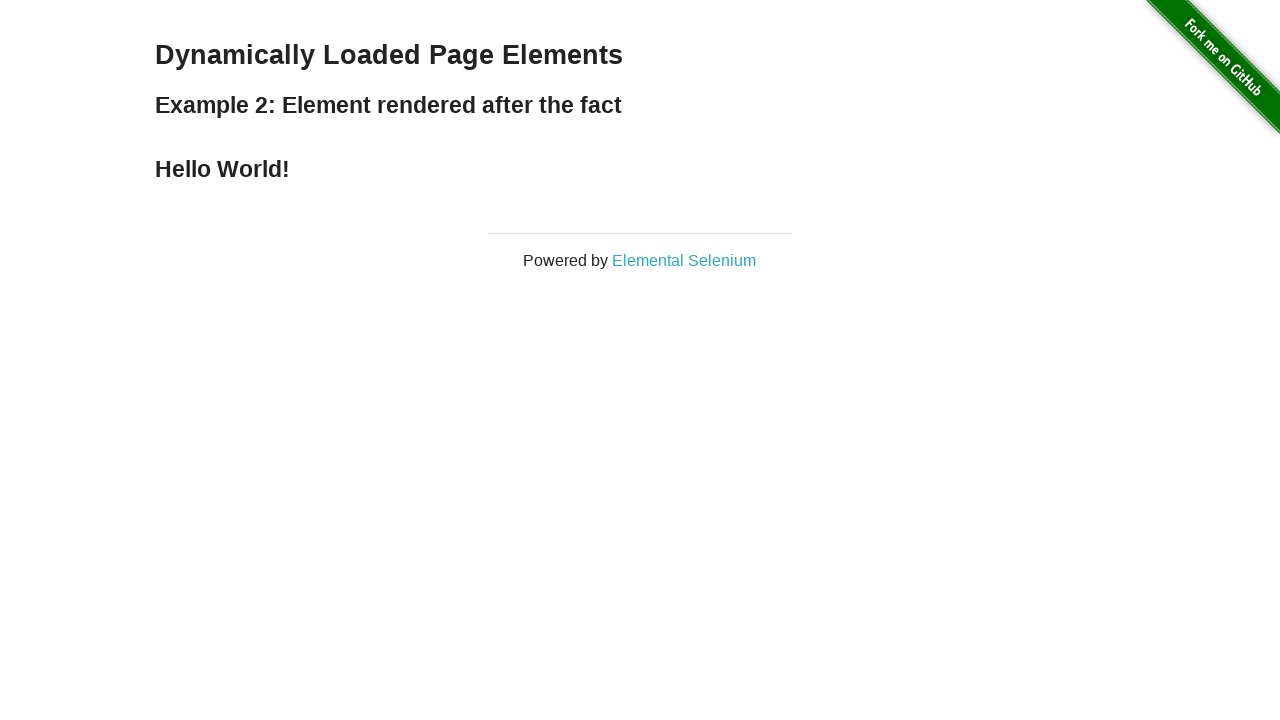

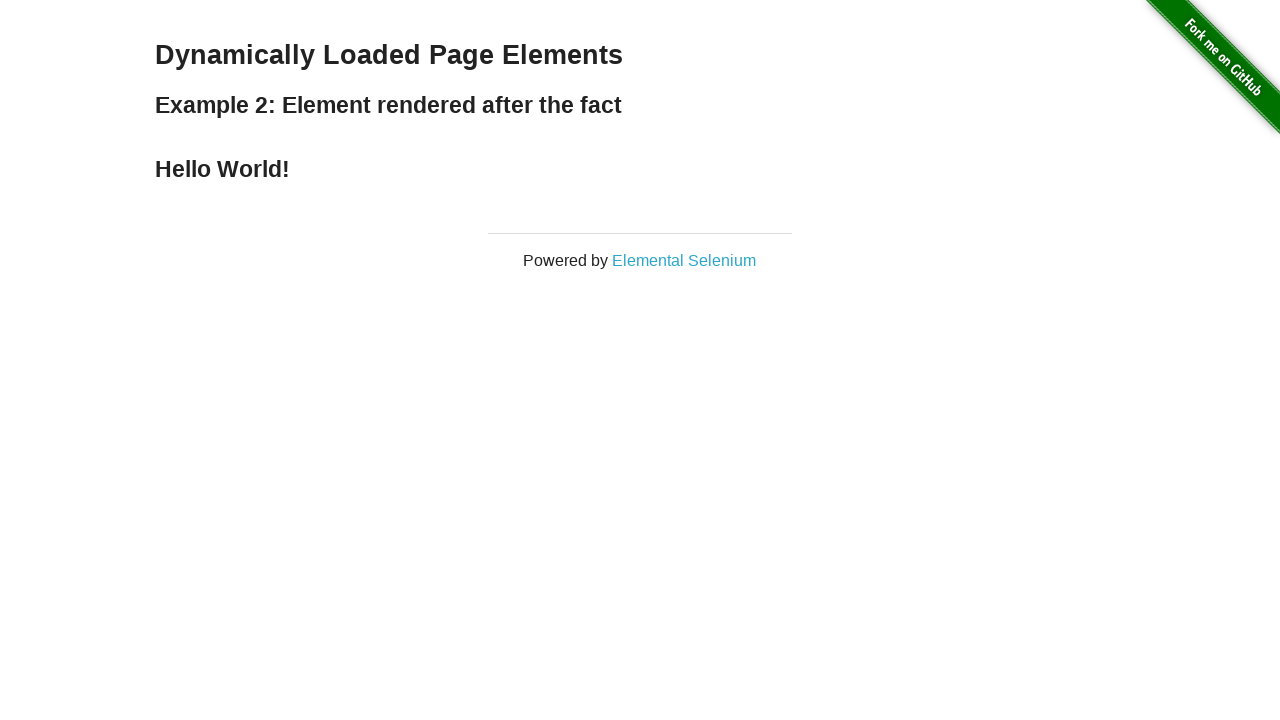